Tests the employee manager application by adding a new employee and filling in their name, phone, and title information

Starting URL: https://devmountain-qa.github.io/employee-manager/1.2_Version/index.html

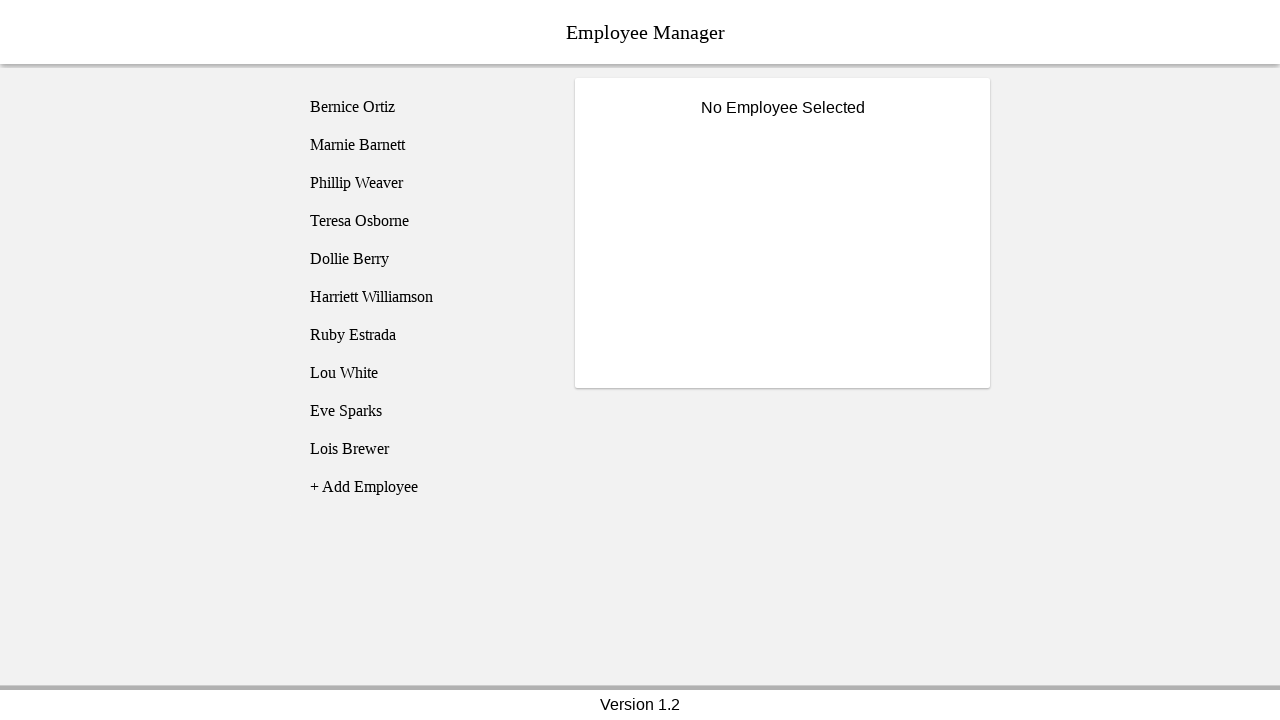

Waited for page header to be visible
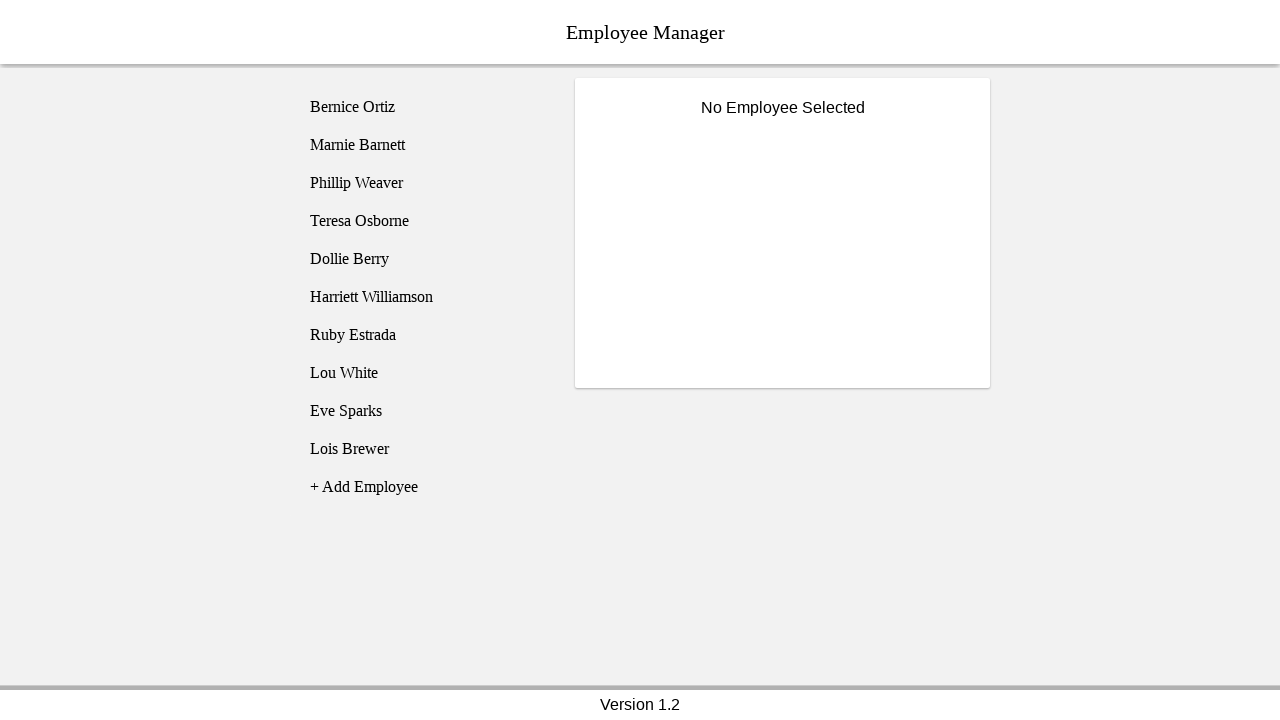

Clicked Add Employee button at (425, 487) on [name="addEmployee"]
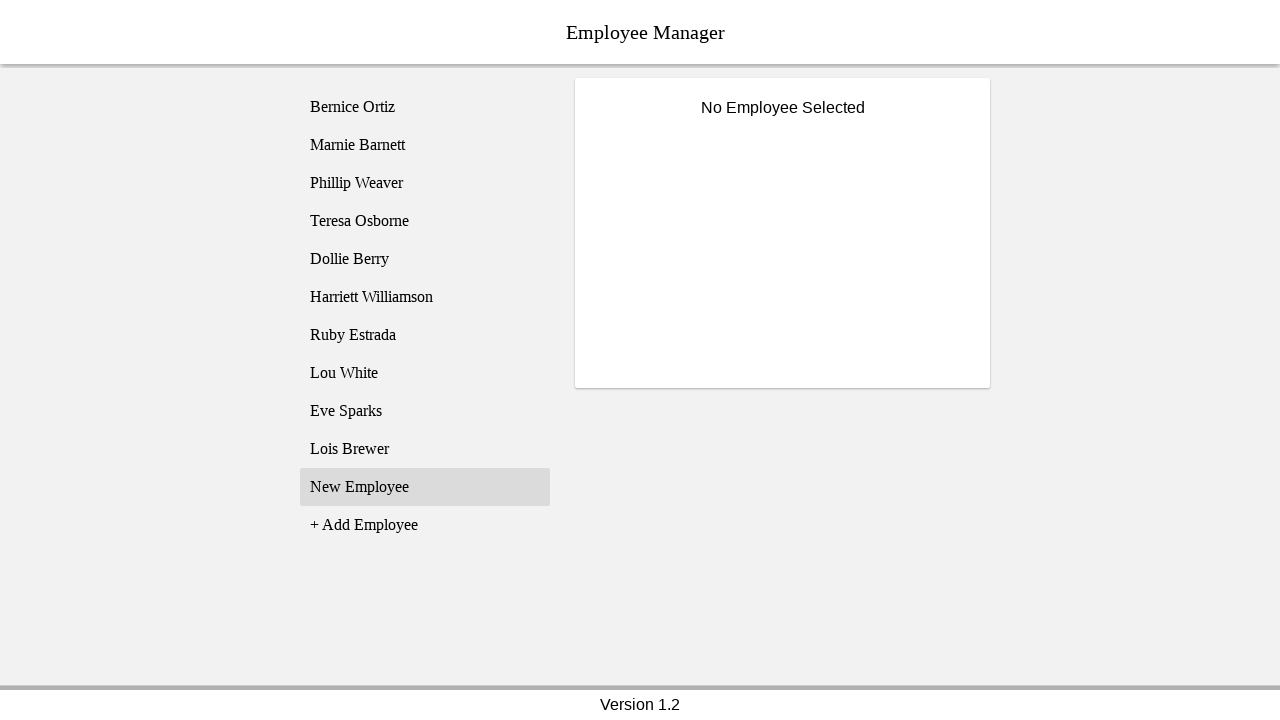

Clicked on newly created employee entry at (425, 487) on [name="employee11"]
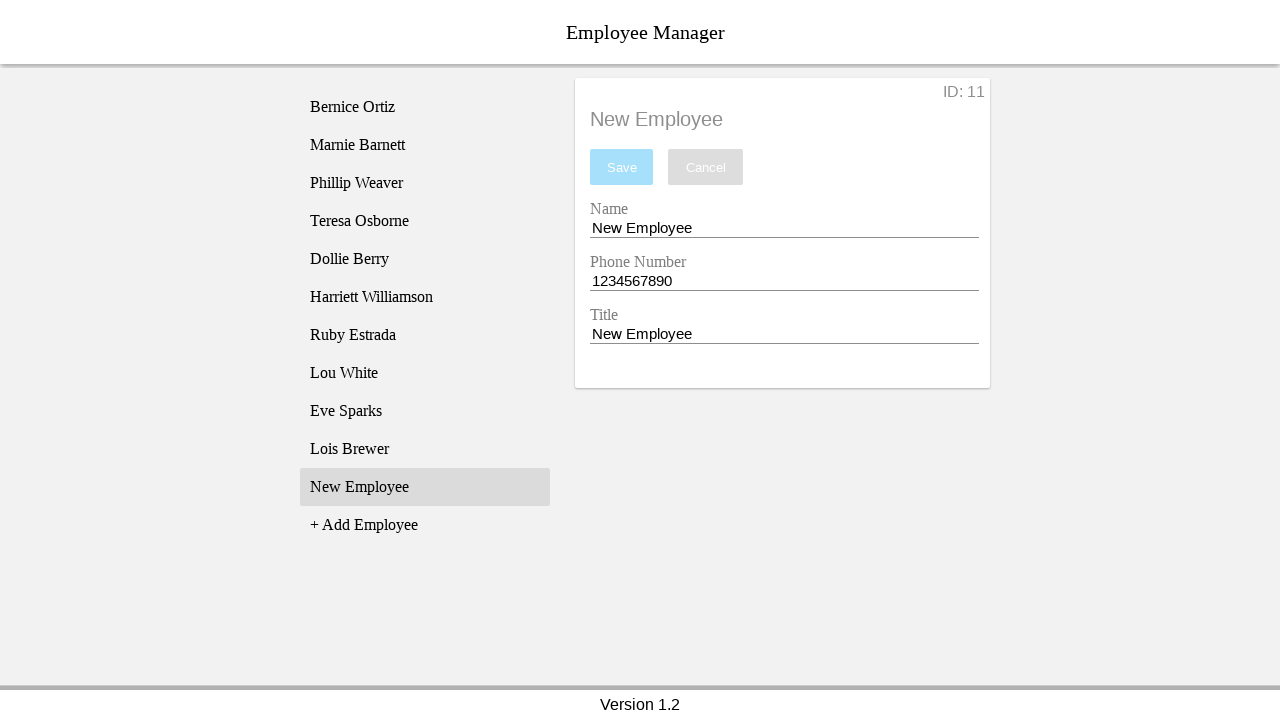

Clicked on name entry field at (784, 228) on [name="nameEntry"]
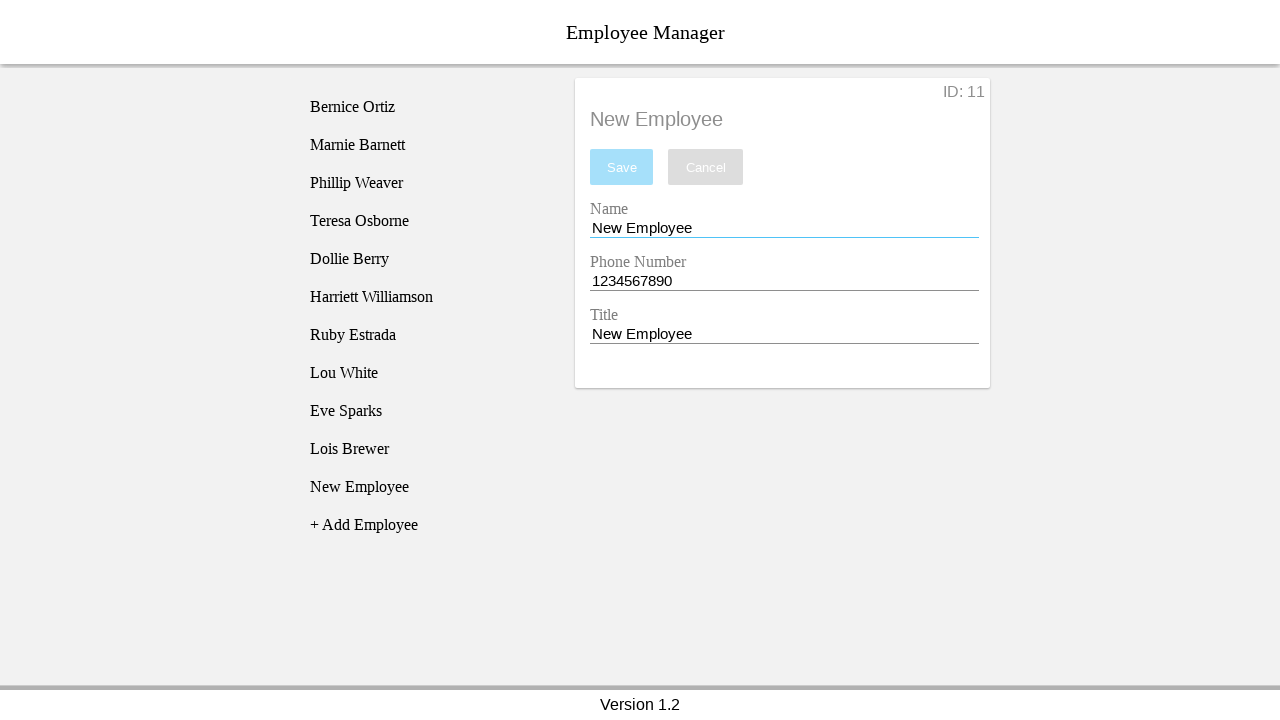

Filled name field with 'John Smith' on [name="nameEntry"]
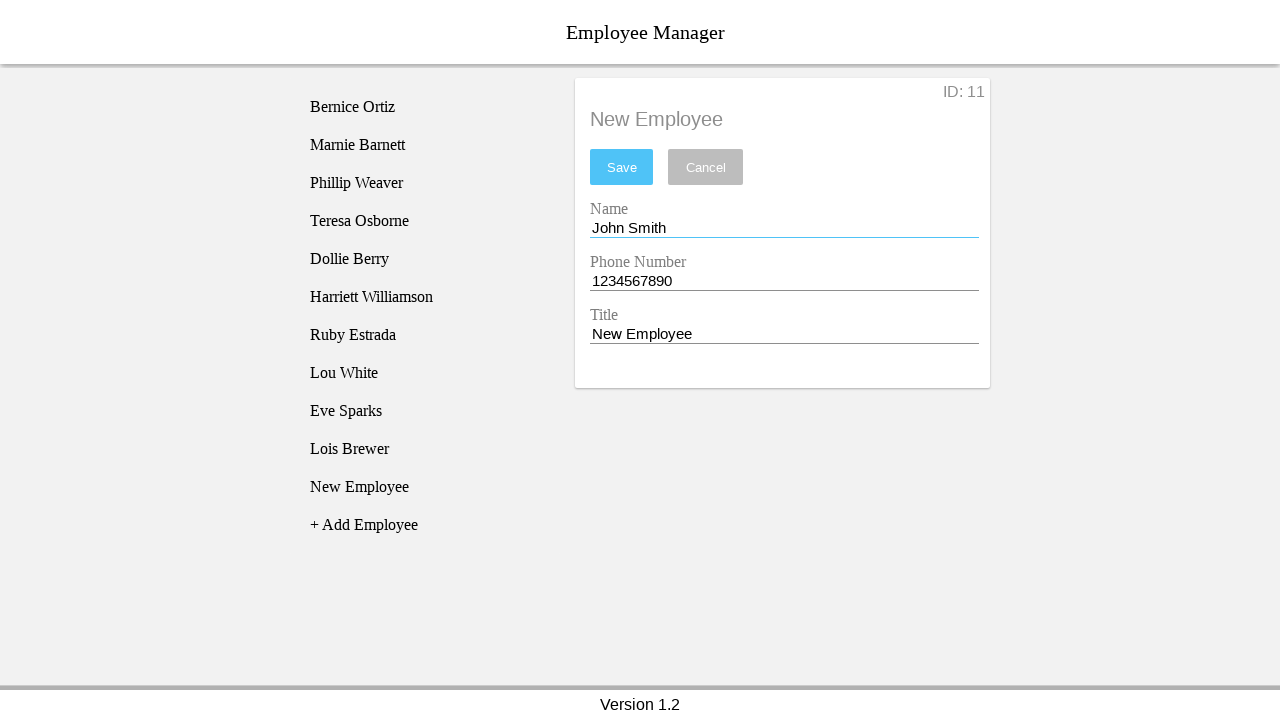

Clicked on phone entry field at (784, 281) on [name="phoneEntry"]
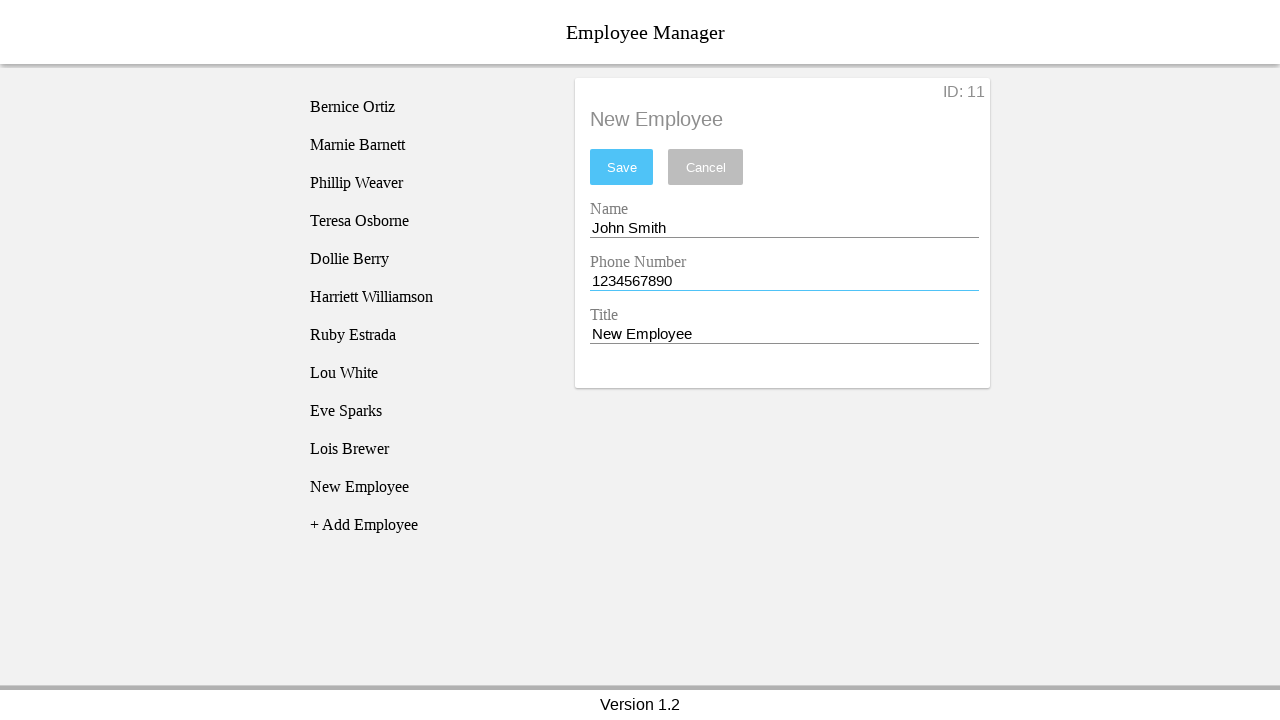

Filled phone field with '555-123-4567' on [name="phoneEntry"]
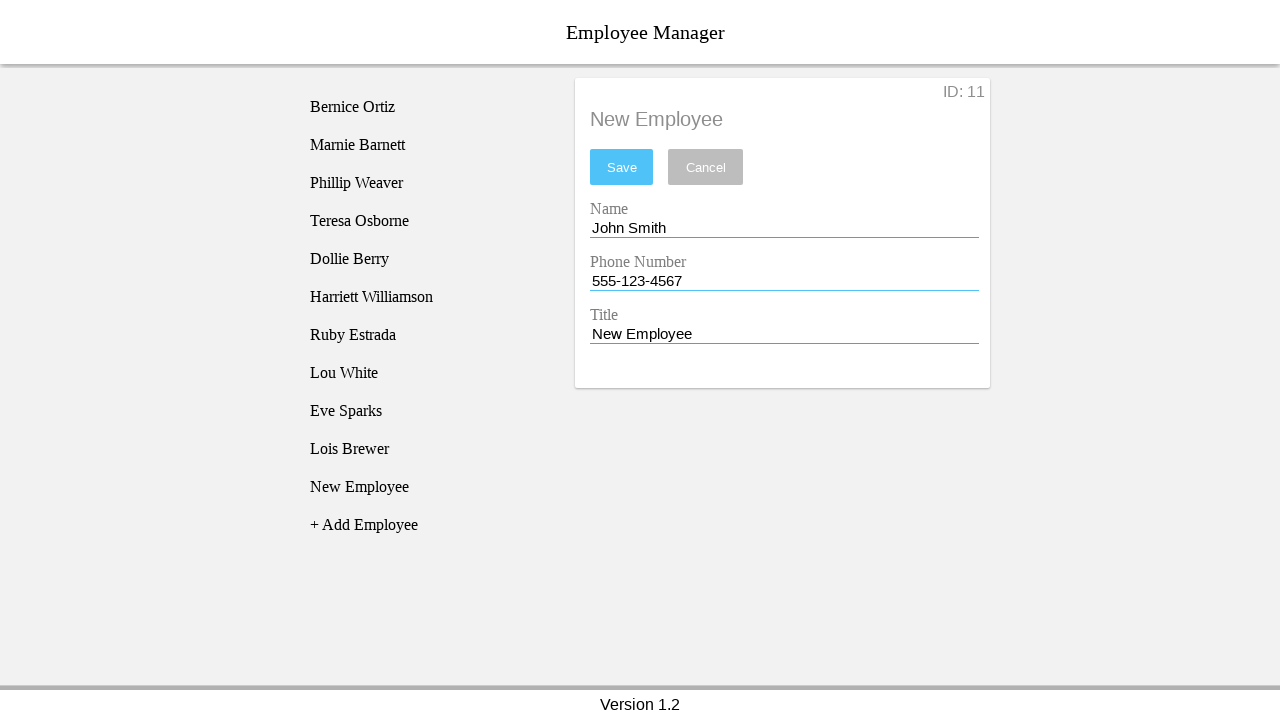

Clicked on title entry field at (784, 334) on [name="titleEntry"]
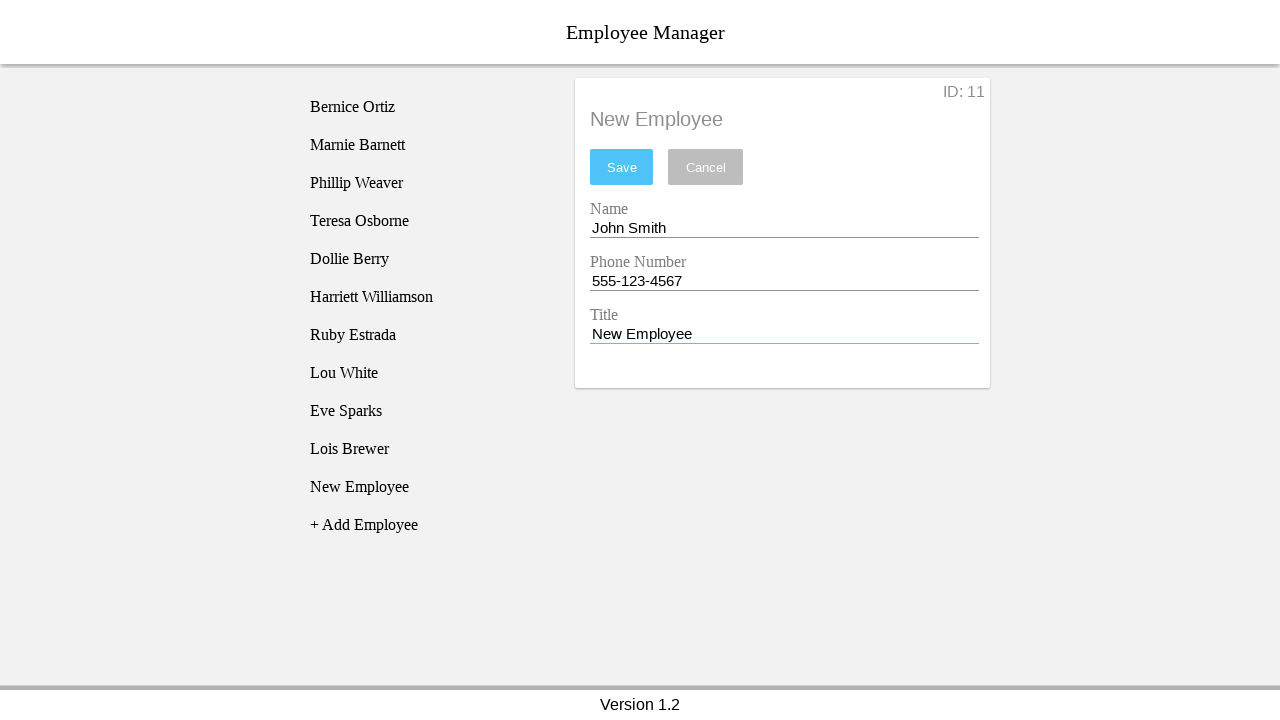

Filled title field with 'Software Engineer' on [name="titleEntry"]
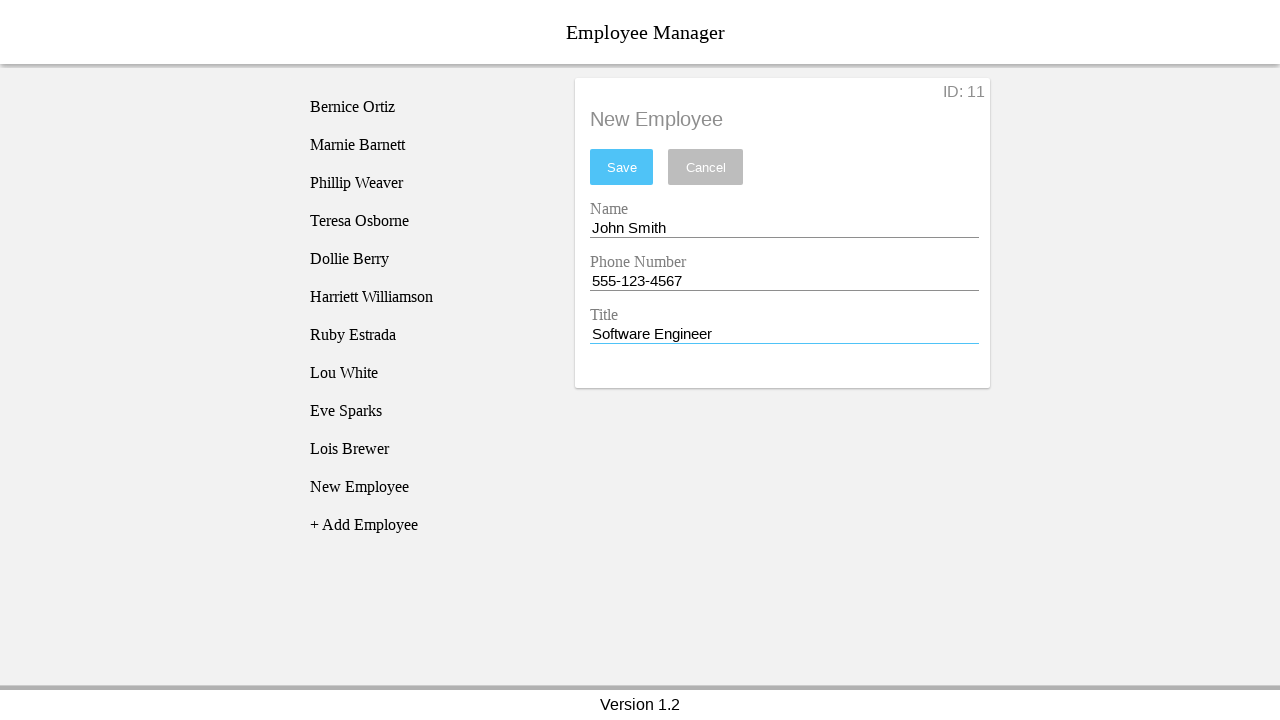

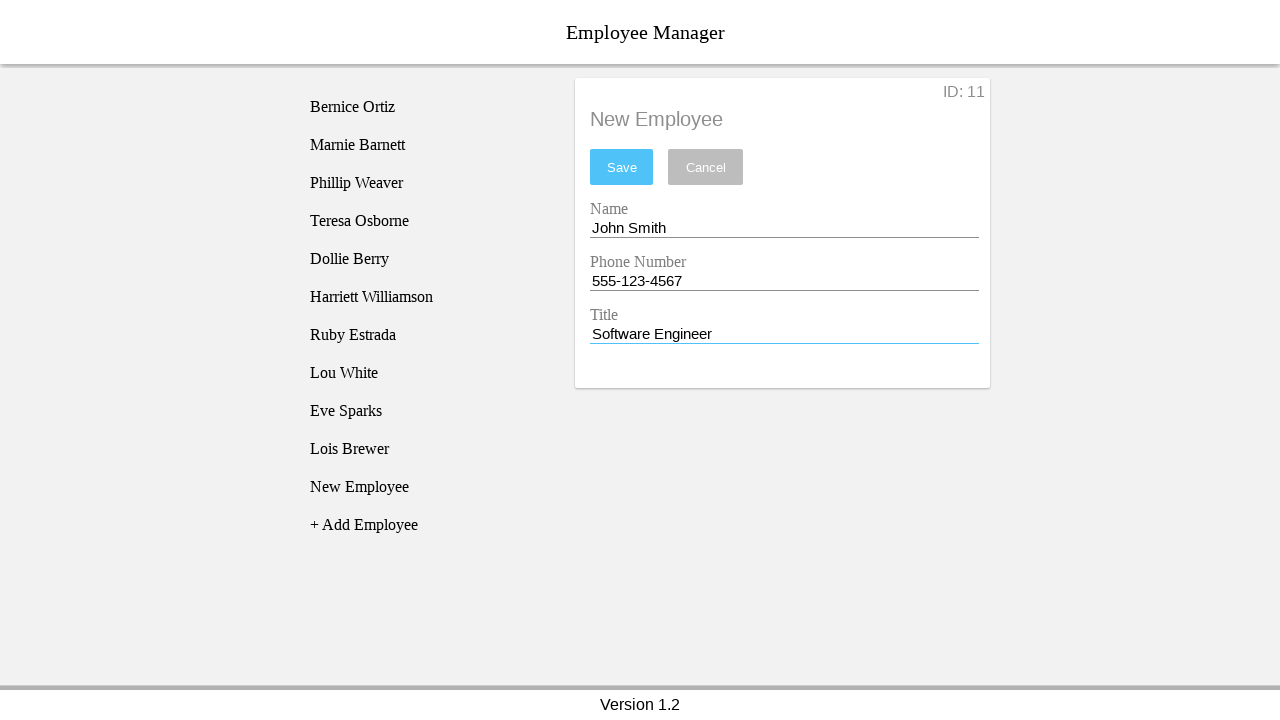